Tests that the complete all checkbox updates state when individual items are completed or cleared

Starting URL: https://demo.playwright.dev/todomvc

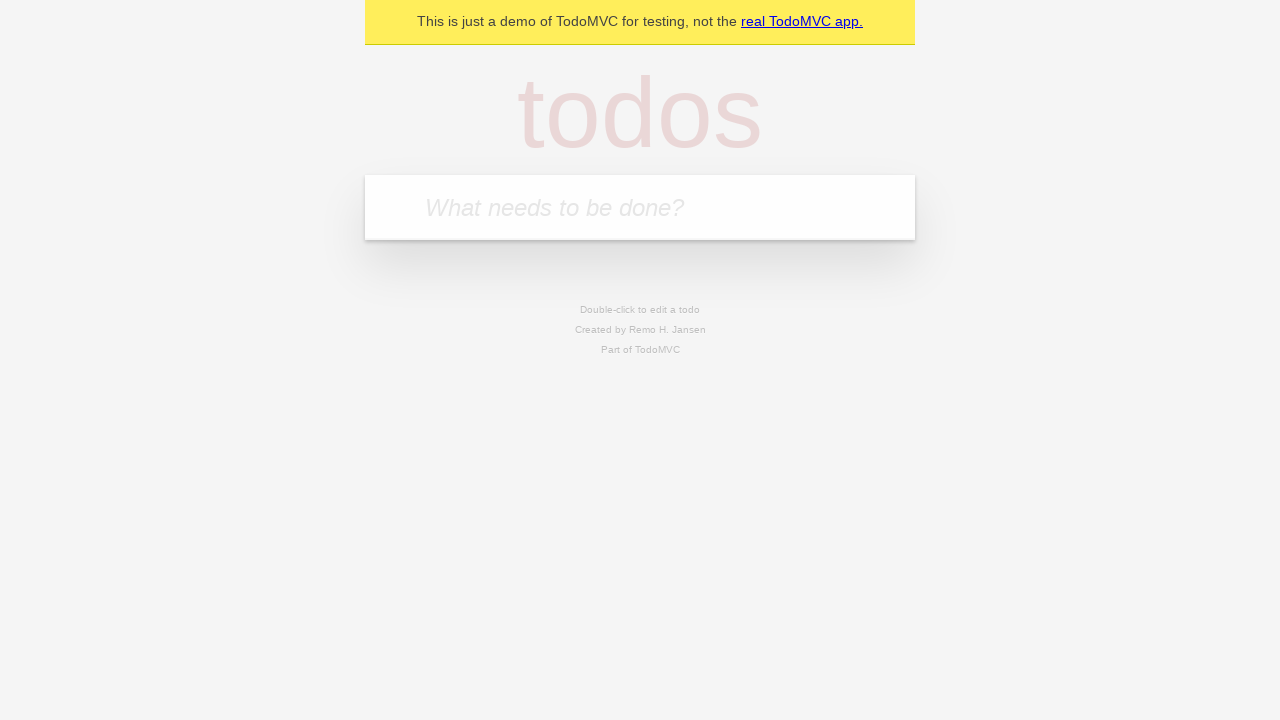

Filled todo input with 'buy some cheese' on internal:attr=[placeholder="What needs to be done?"i]
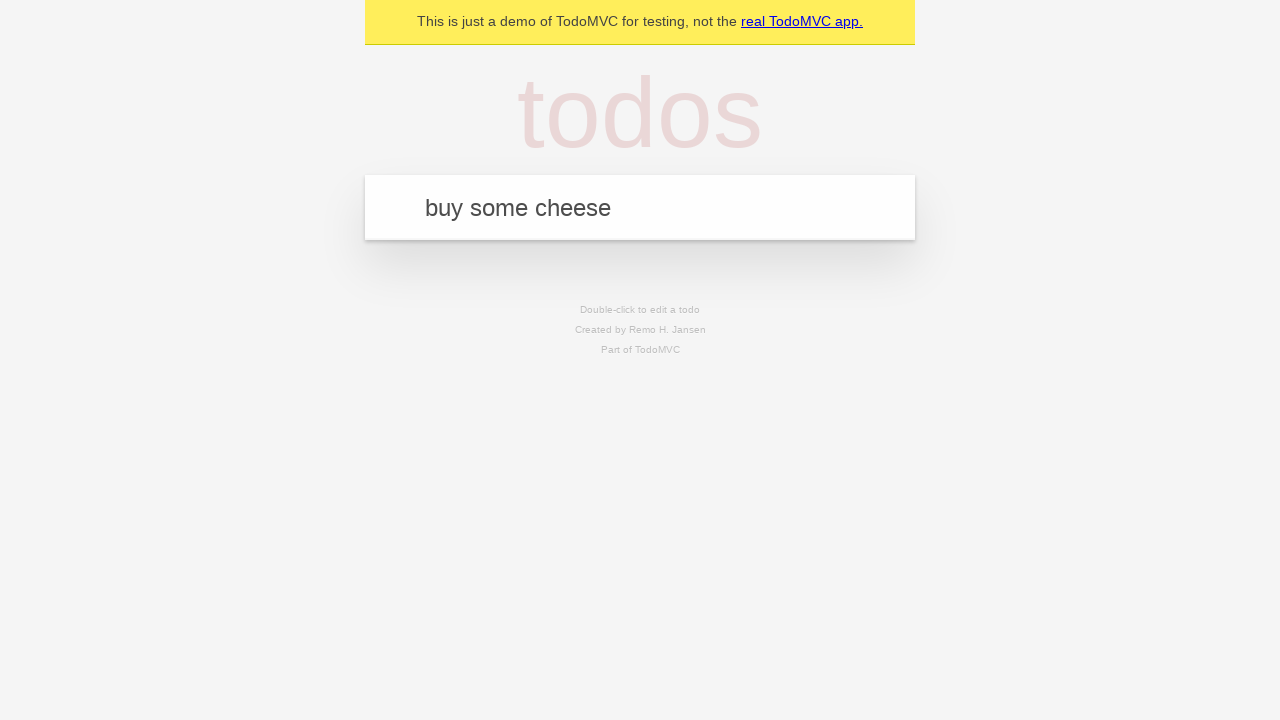

Pressed Enter to add todo 'buy some cheese' on internal:attr=[placeholder="What needs to be done?"i]
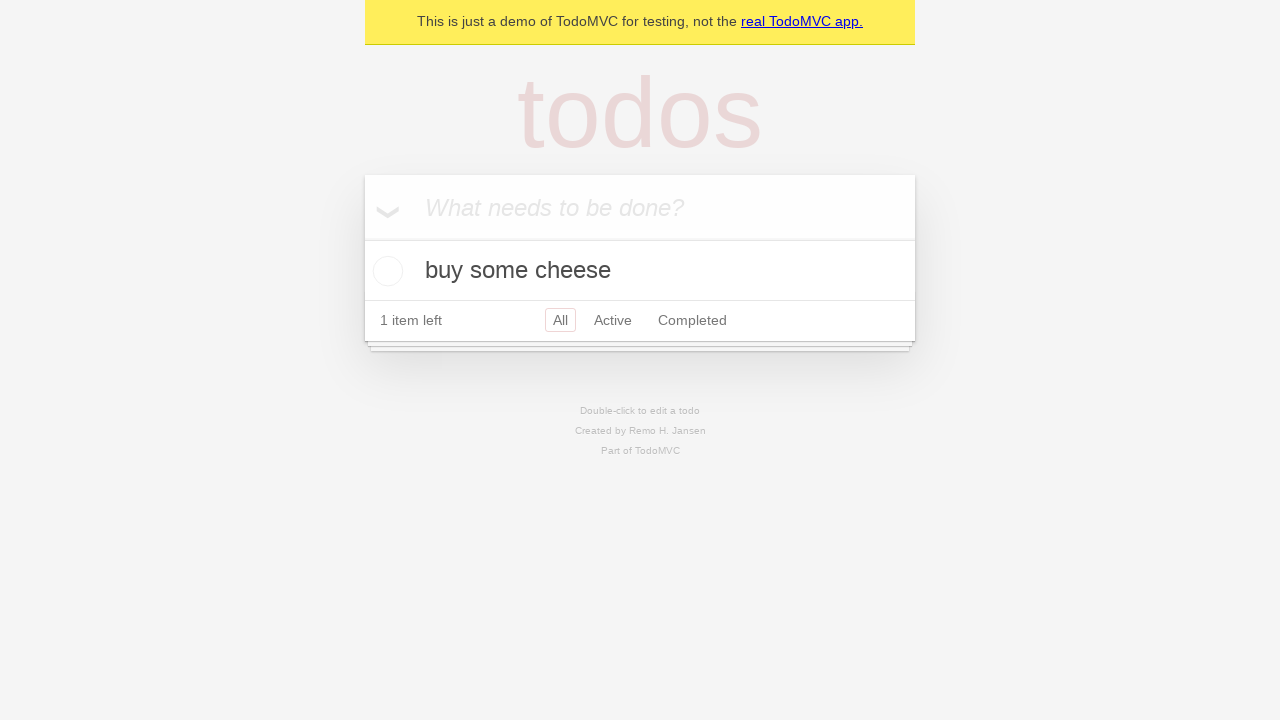

Filled todo input with 'feed the cat' on internal:attr=[placeholder="What needs to be done?"i]
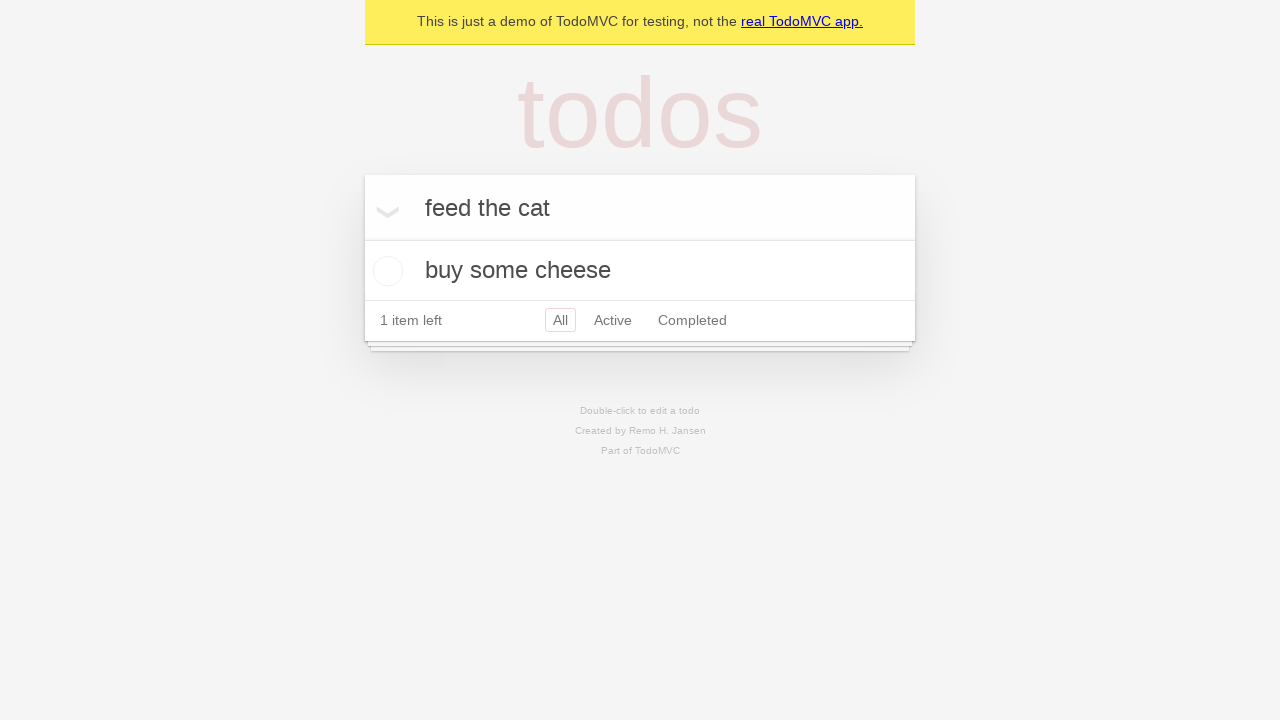

Pressed Enter to add todo 'feed the cat' on internal:attr=[placeholder="What needs to be done?"i]
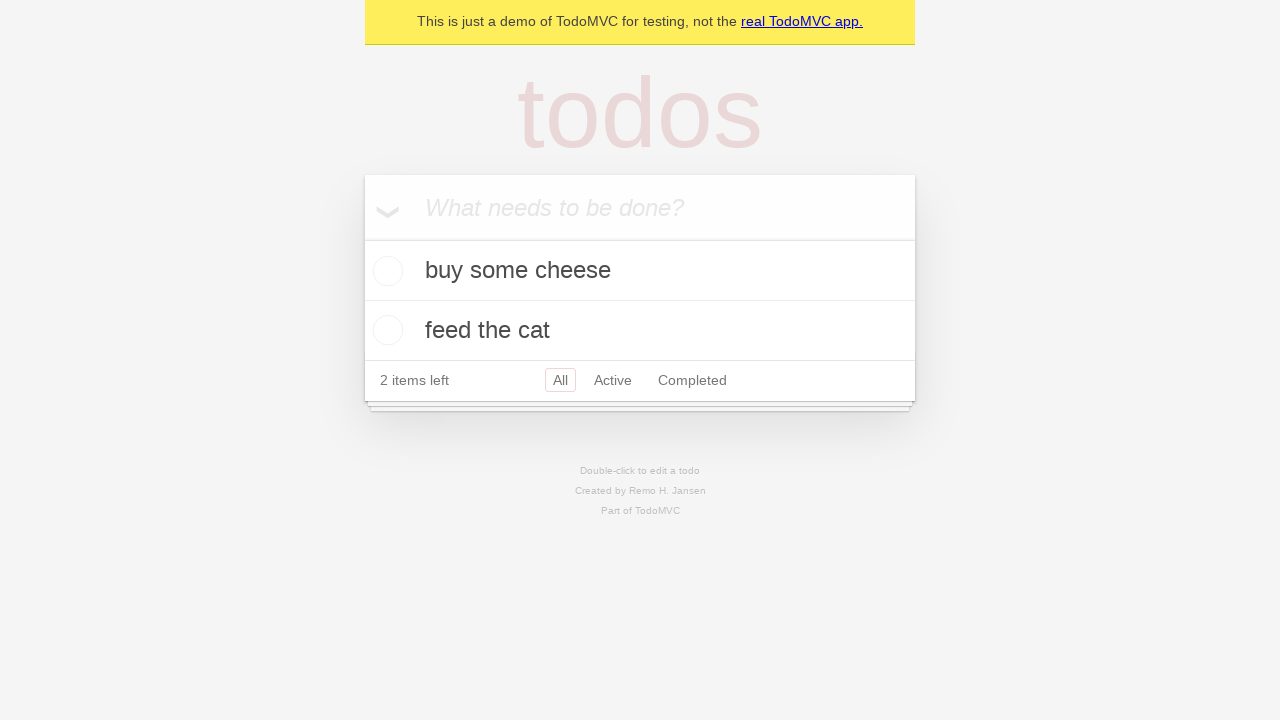

Filled todo input with 'book a doctors appointment' on internal:attr=[placeholder="What needs to be done?"i]
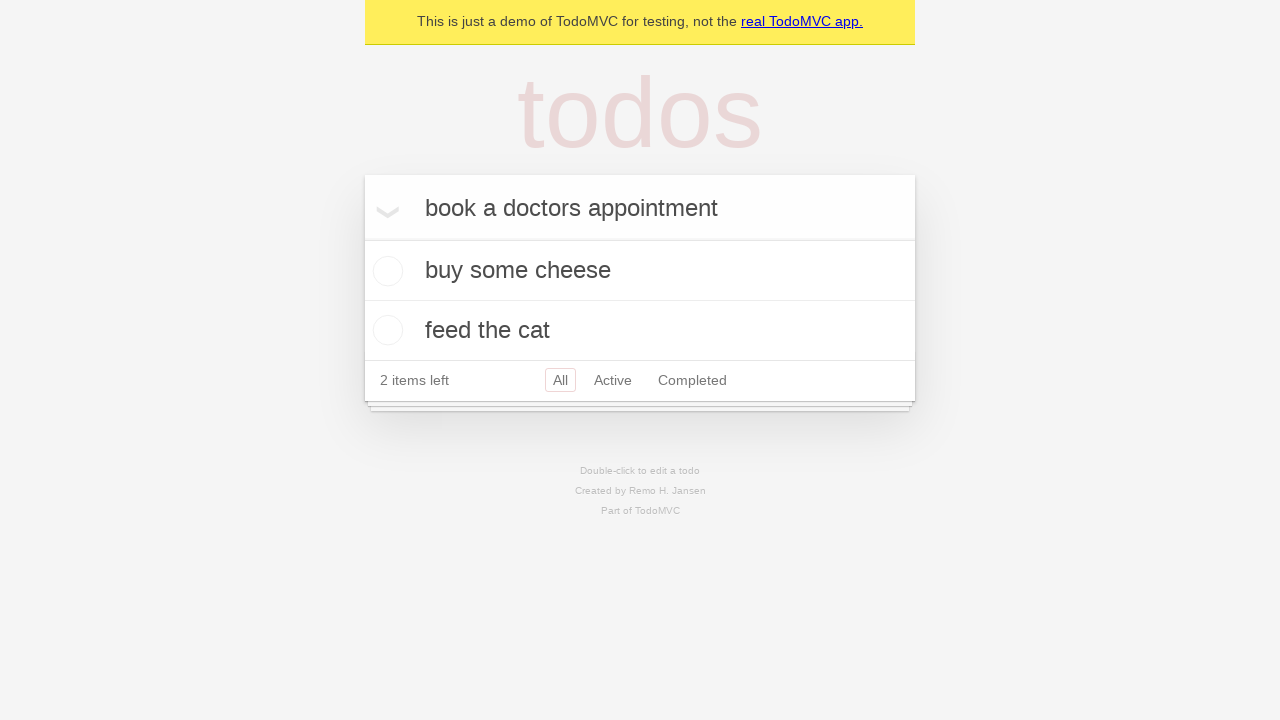

Pressed Enter to add todo 'book a doctors appointment' on internal:attr=[placeholder="What needs to be done?"i]
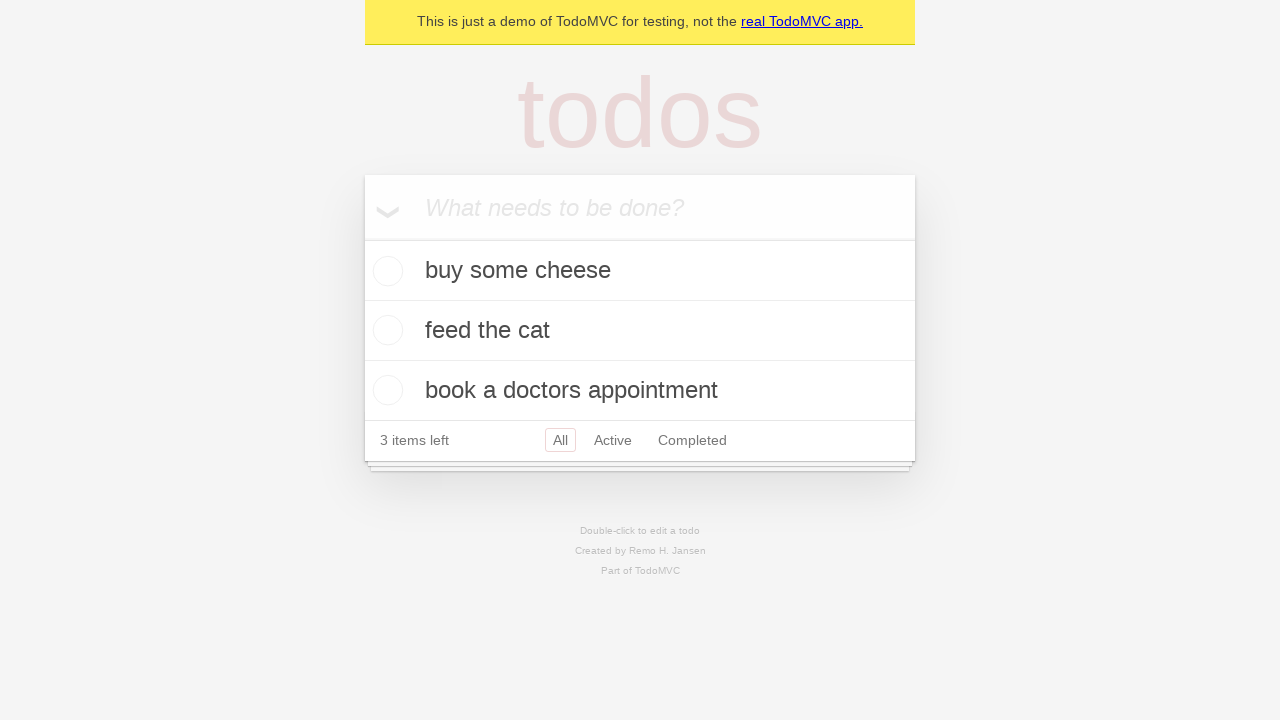

Waited for all three todo items to be added
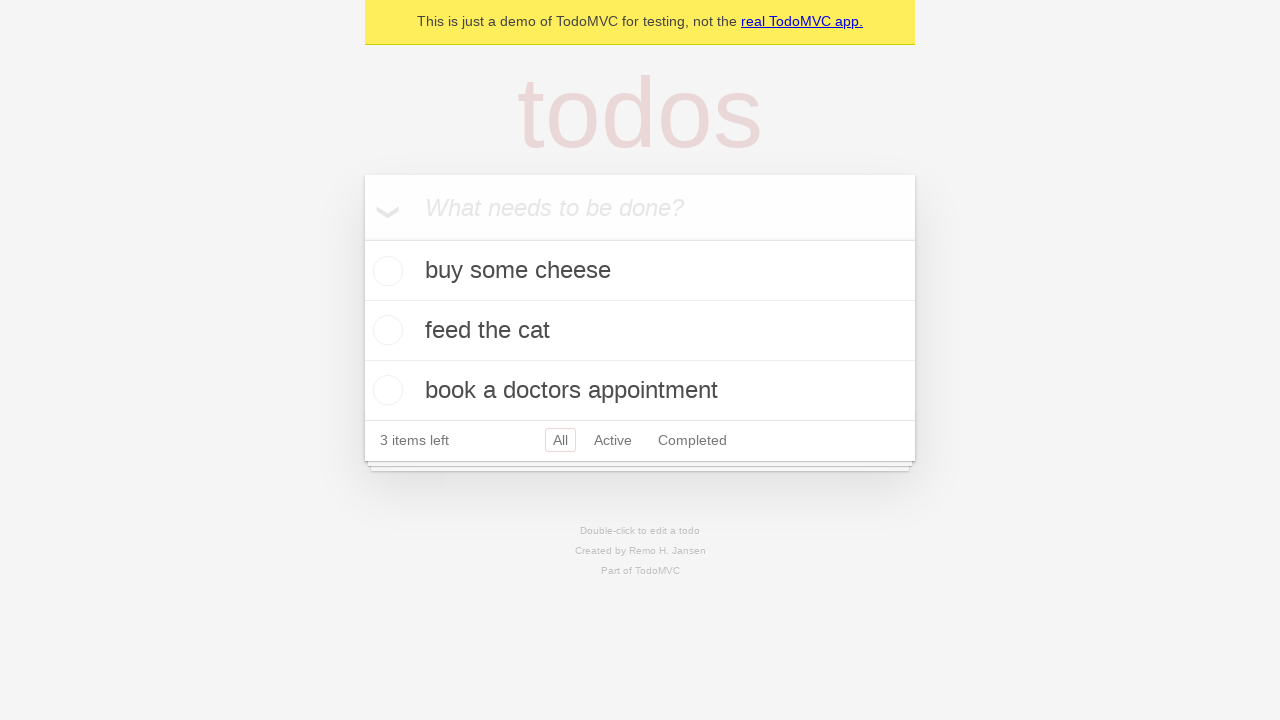

Clicked 'Mark all as complete' checkbox to complete all todos at (362, 238) on internal:label="Mark all as complete"i
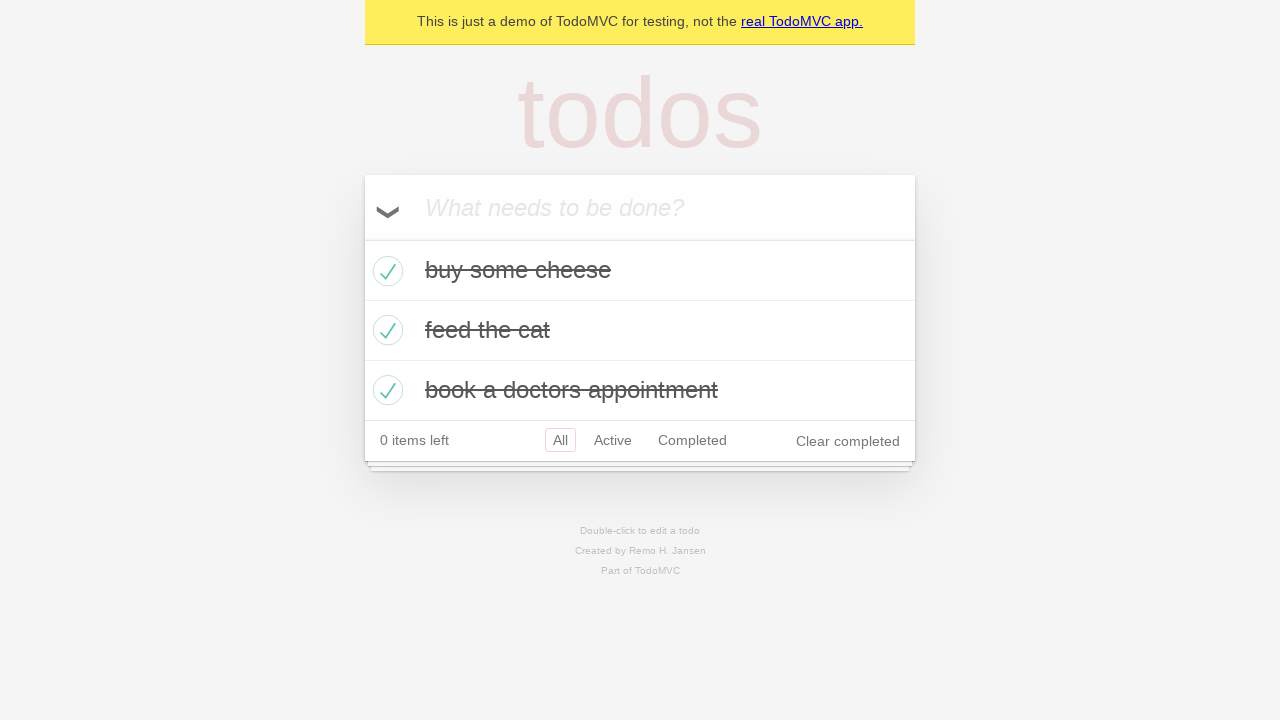

Unchecked the first todo item at (385, 271) on internal:testid=[data-testid="todo-item"s] >> nth=0 >> internal:role=checkbox
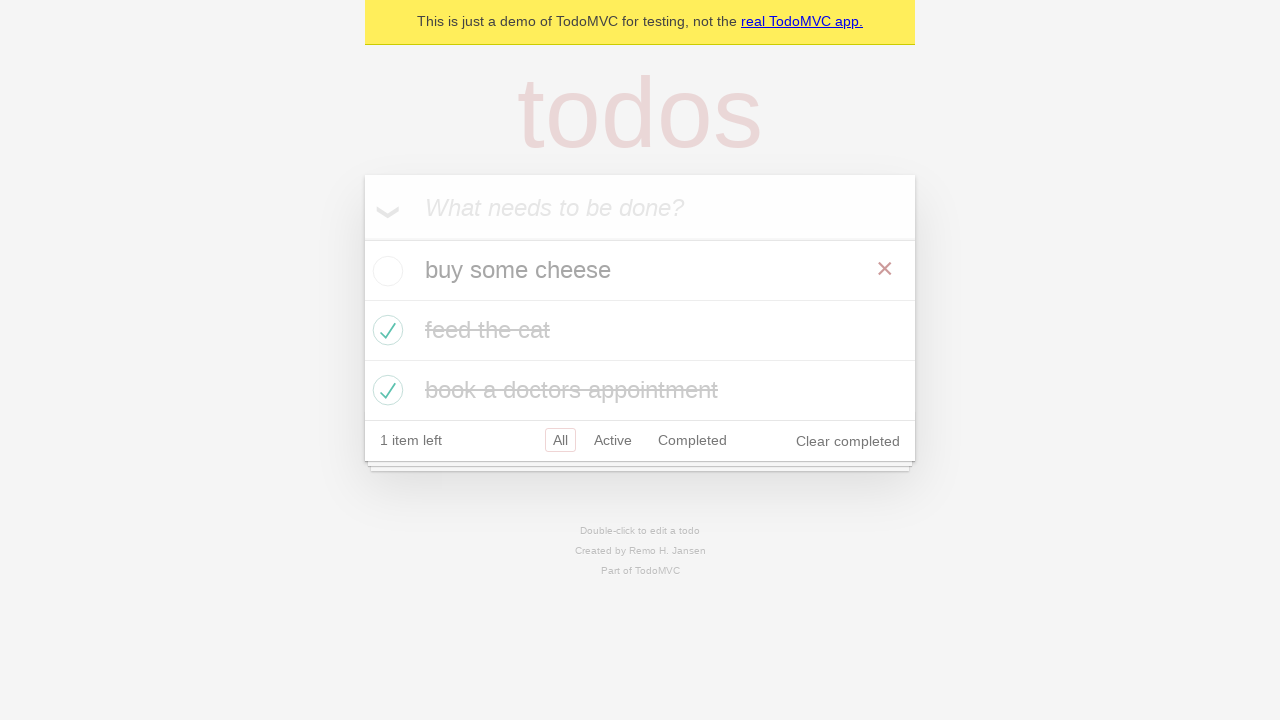

Checked the first todo item again at (385, 271) on internal:testid=[data-testid="todo-item"s] >> nth=0 >> internal:role=checkbox
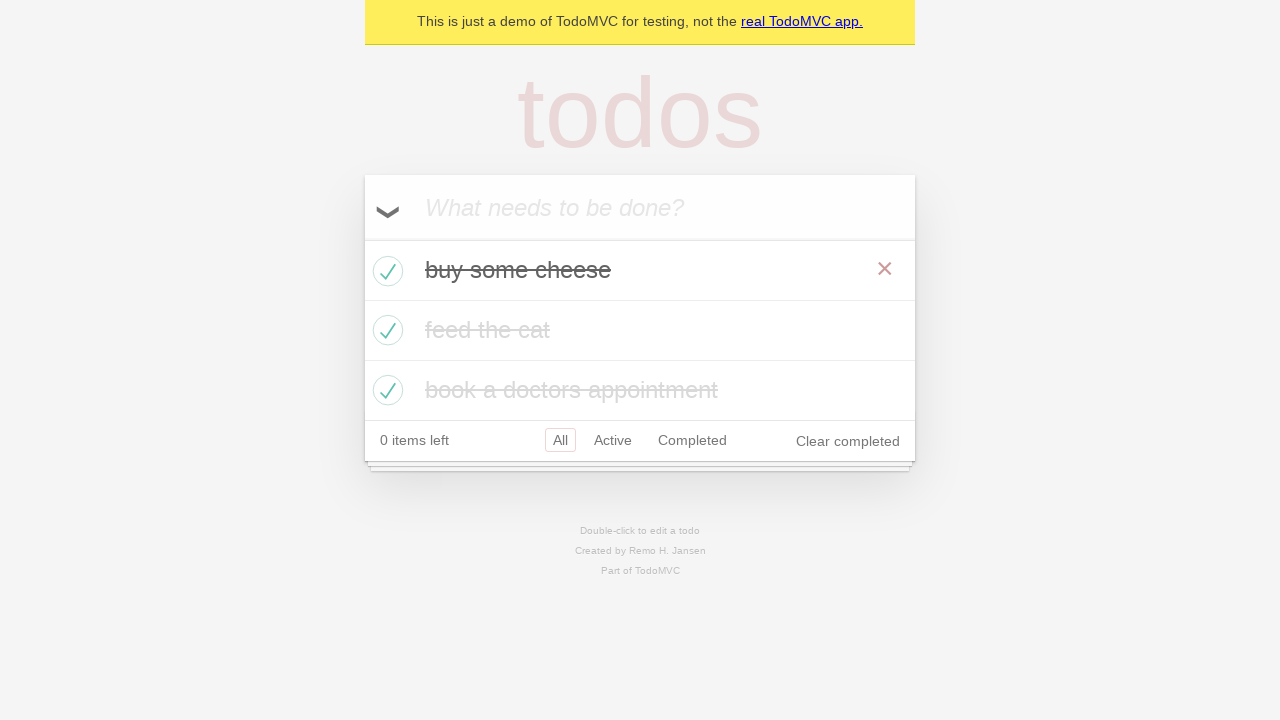

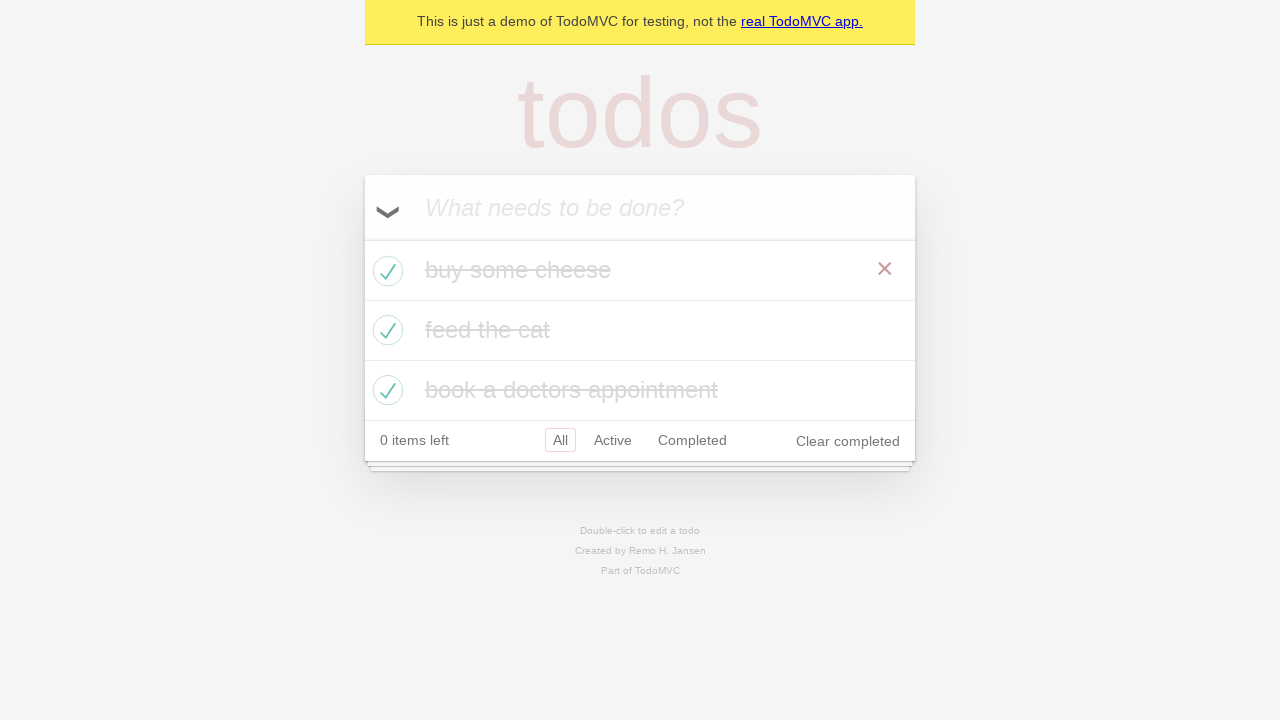